Tests JavaScript confirm dialog by clicking the second alert button, dismissing (canceling) the dialog, and verifying the result text shows "You clicked: Cancel"

Starting URL: https://the-internet.herokuapp.com/javascript_alerts

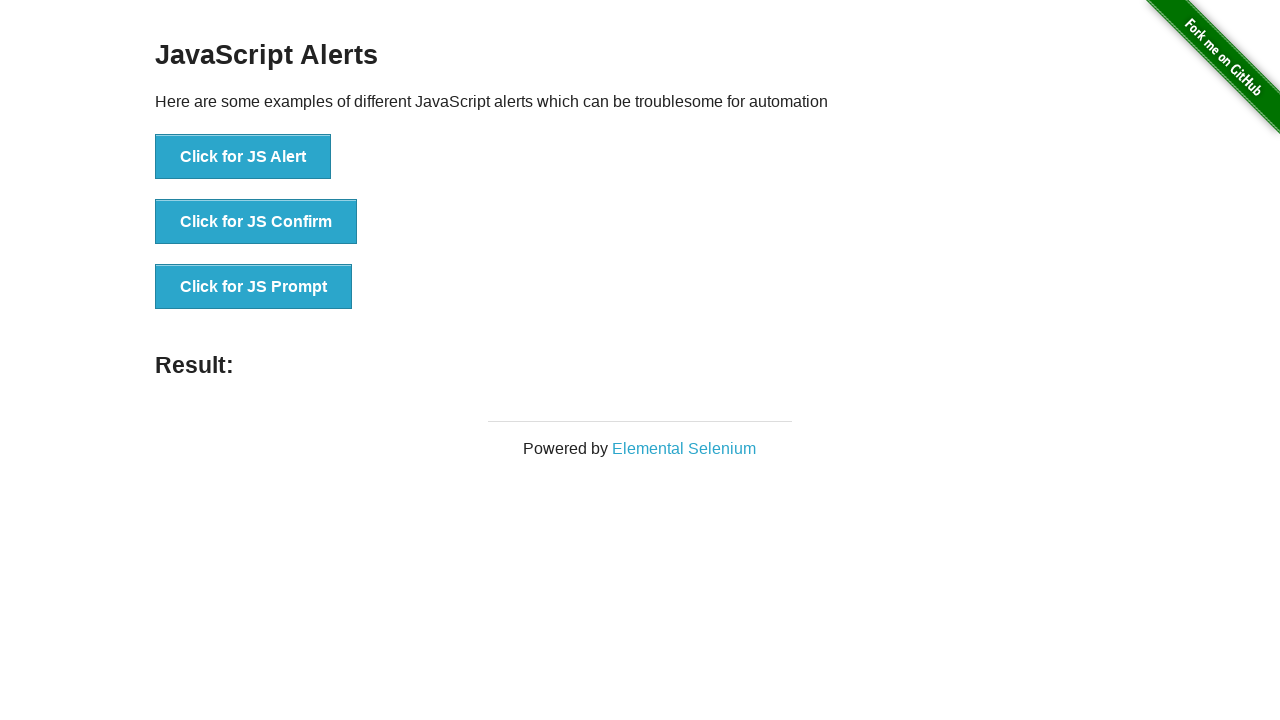

Set up dialog handler to dismiss (cancel) any alerts
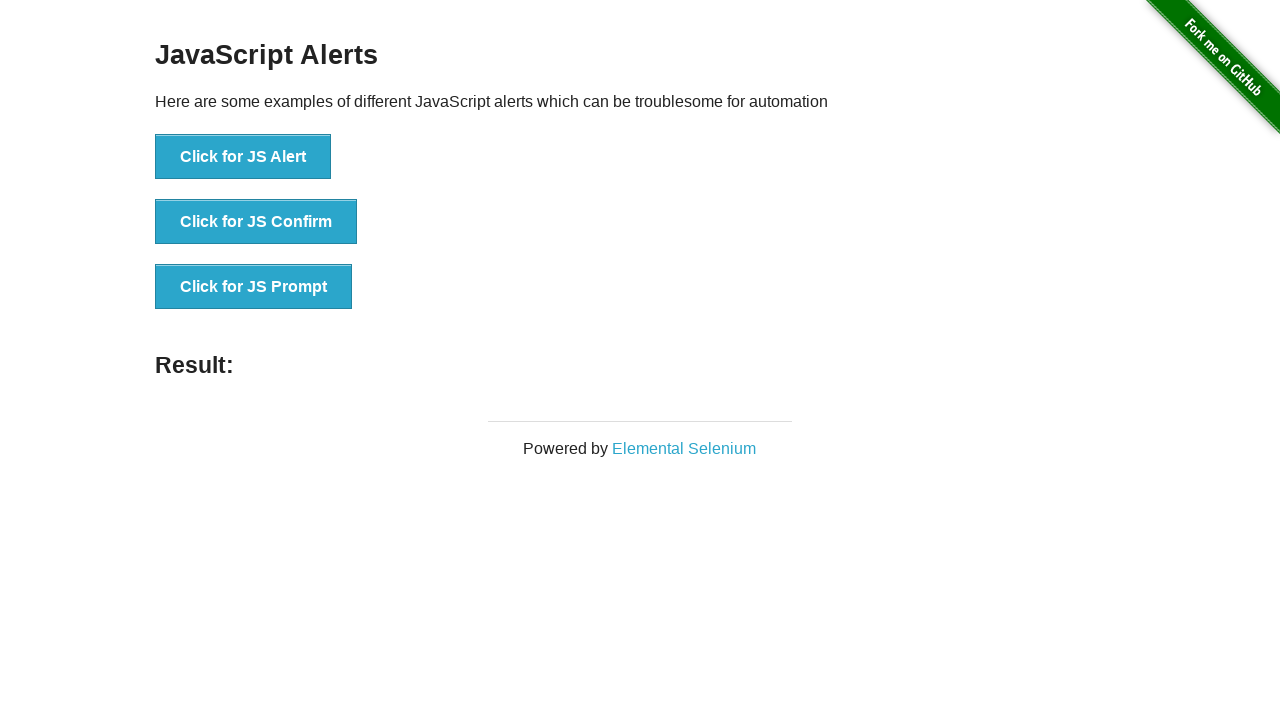

Clicked the 'Click for JS Confirm' button to trigger JavaScript confirm dialog at (256, 222) on xpath=//*[text()='Click for JS Confirm']
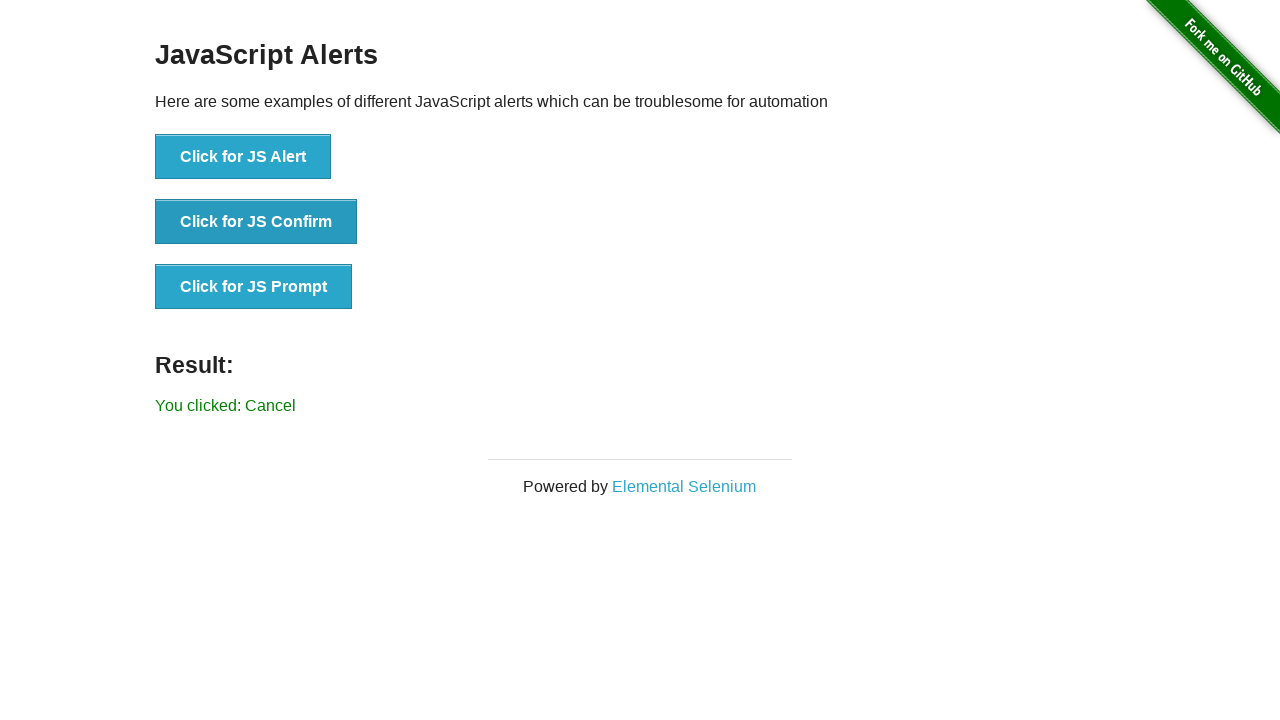

Waited for result text to appear
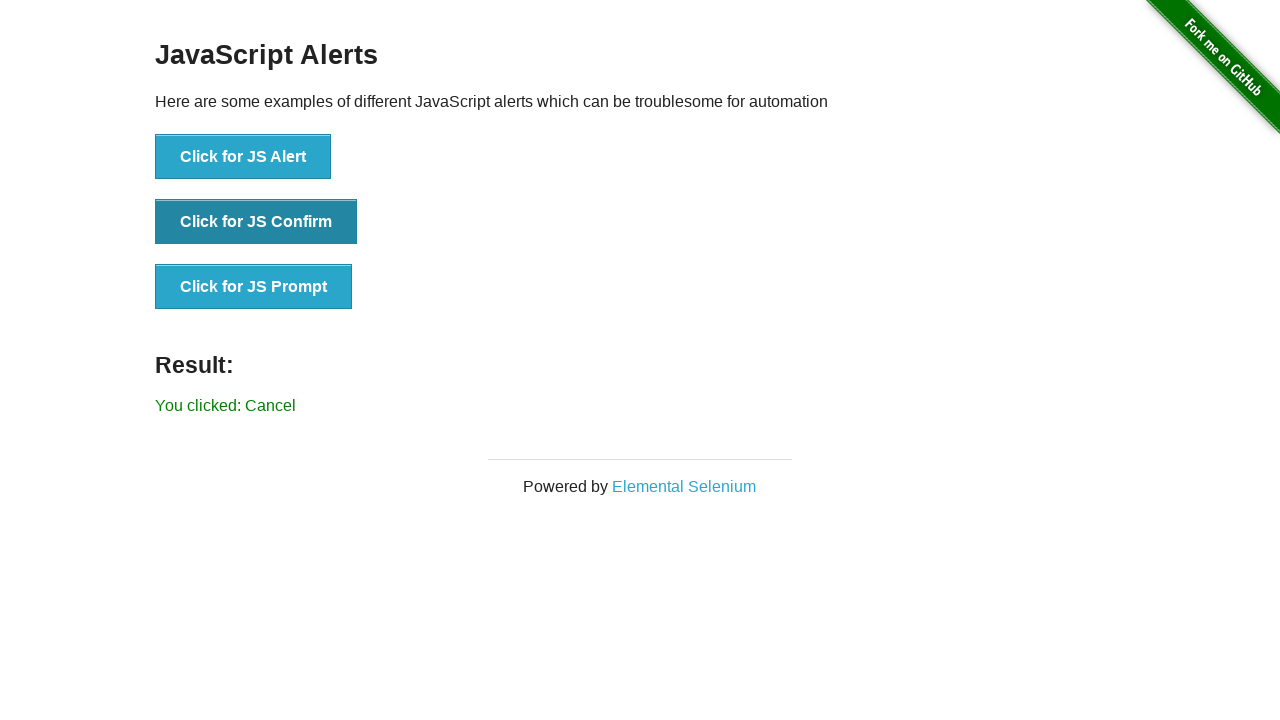

Retrieved result text content
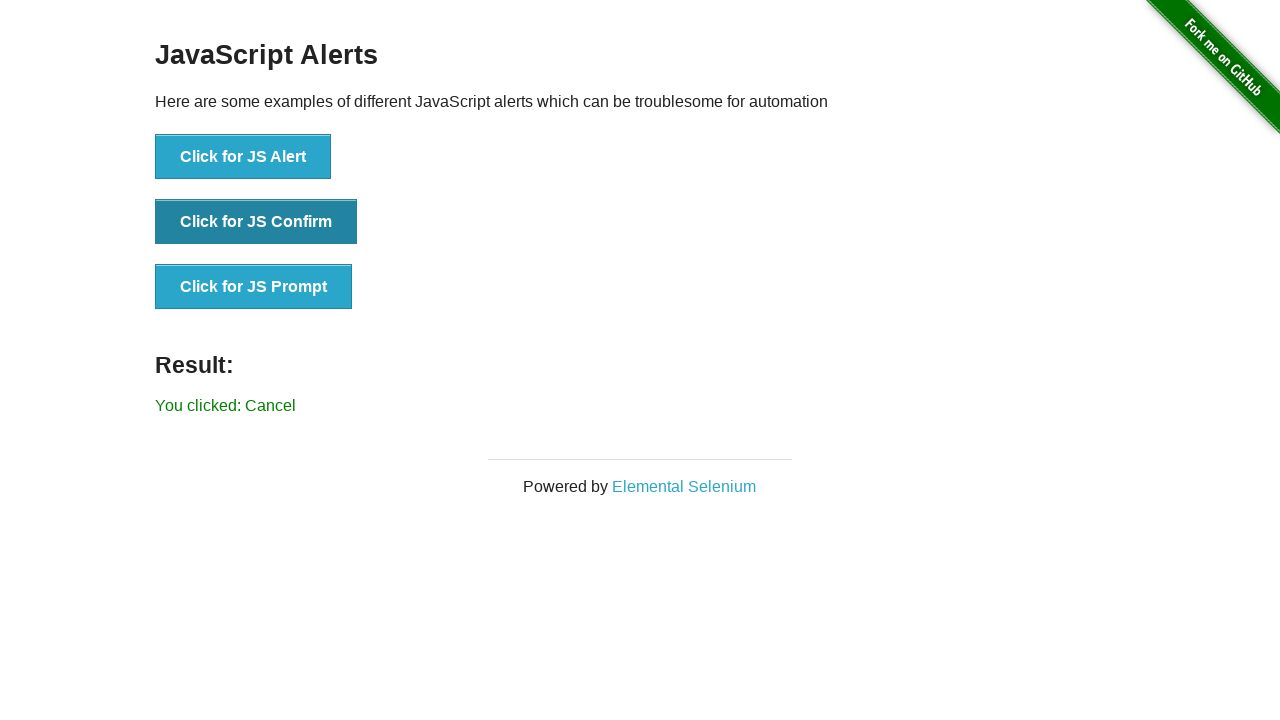

Verified result text shows 'You clicked: Cancel' confirming dialog was dismissed
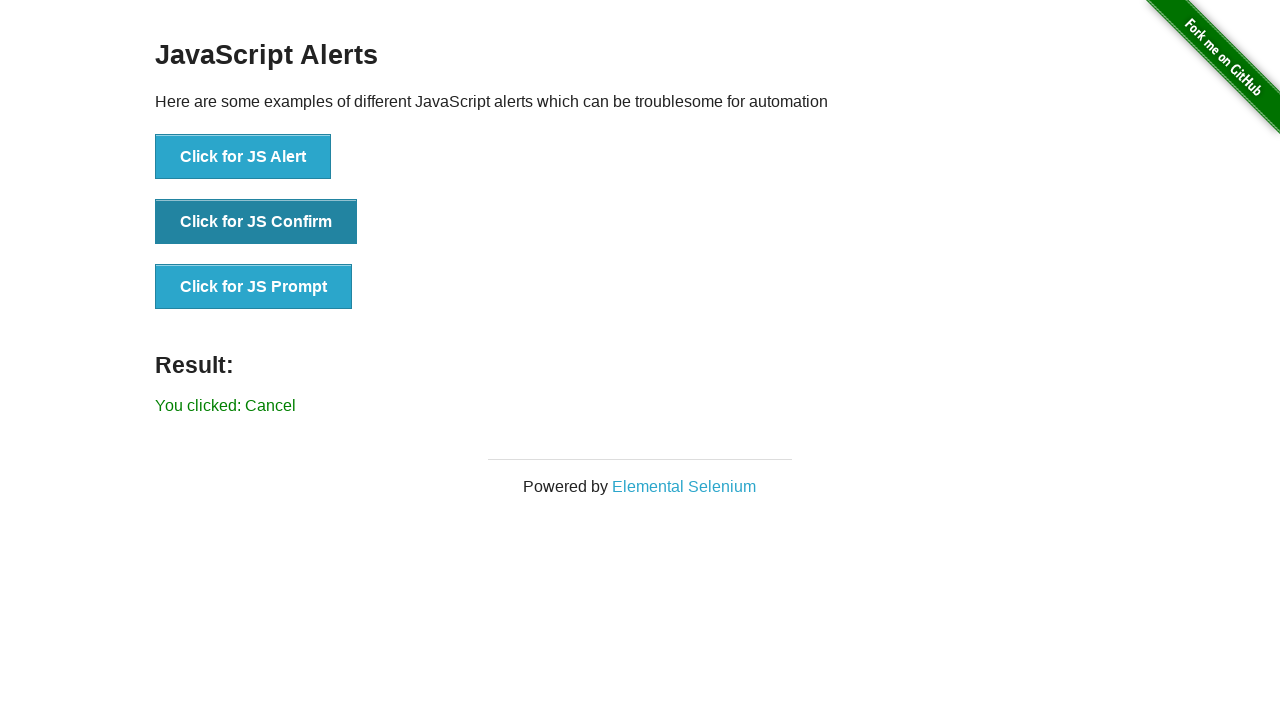

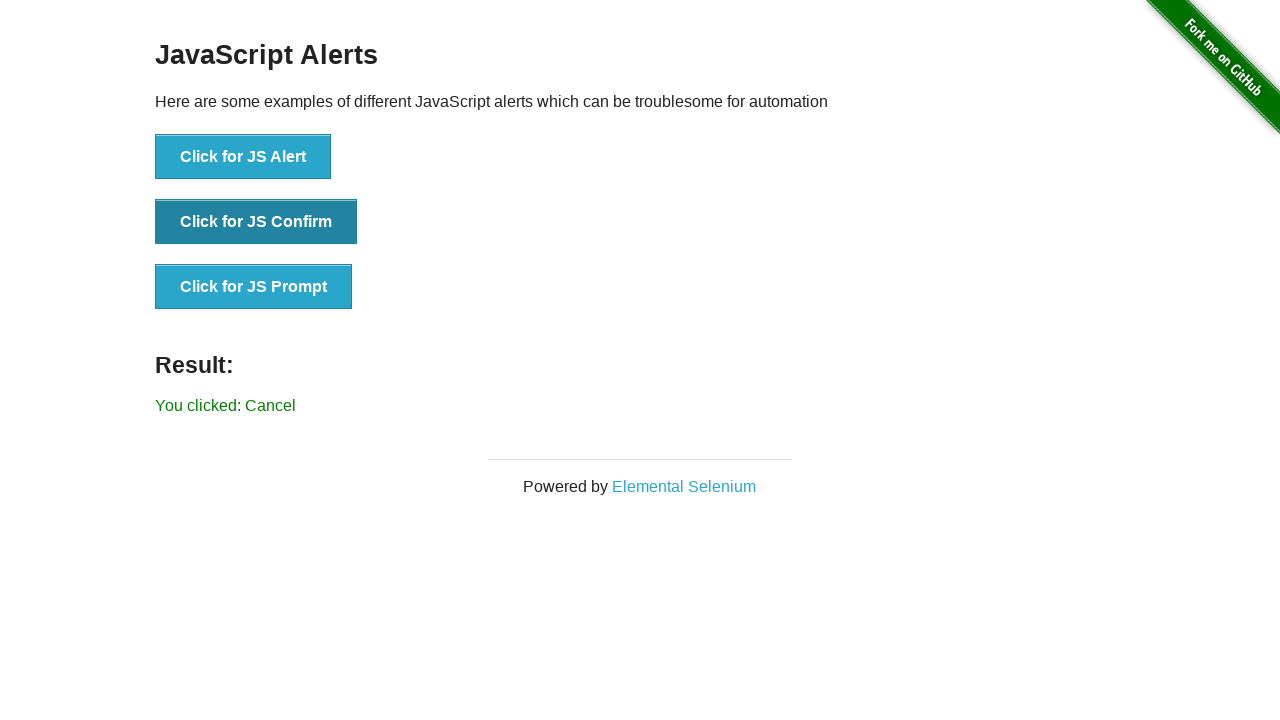